Tests filling a password field using label-based locator on the Playwright documentation page

Starting URL: https://playwright.dev/dotnet/docs/locators#locate-by-label

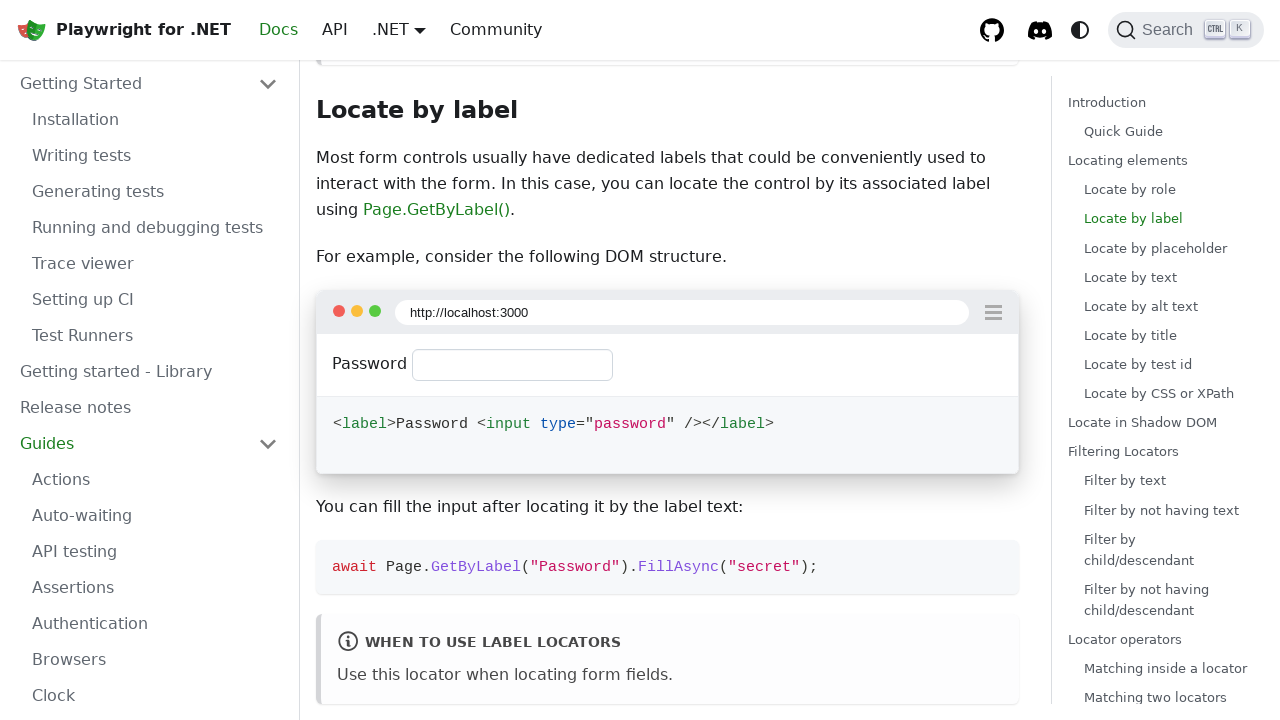

Navigated to Playwright documentation page on label-based locators
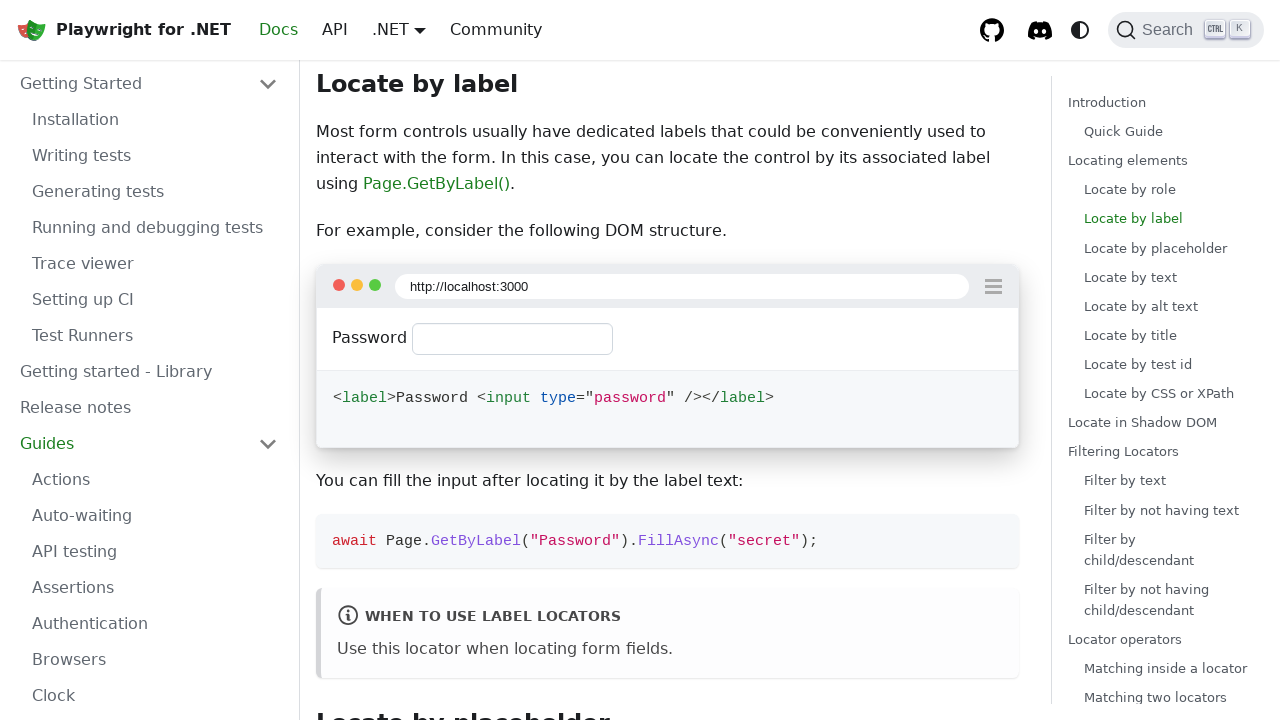

Filled password field with 'Pass14345' using label-based locator on internal:label="Password"i
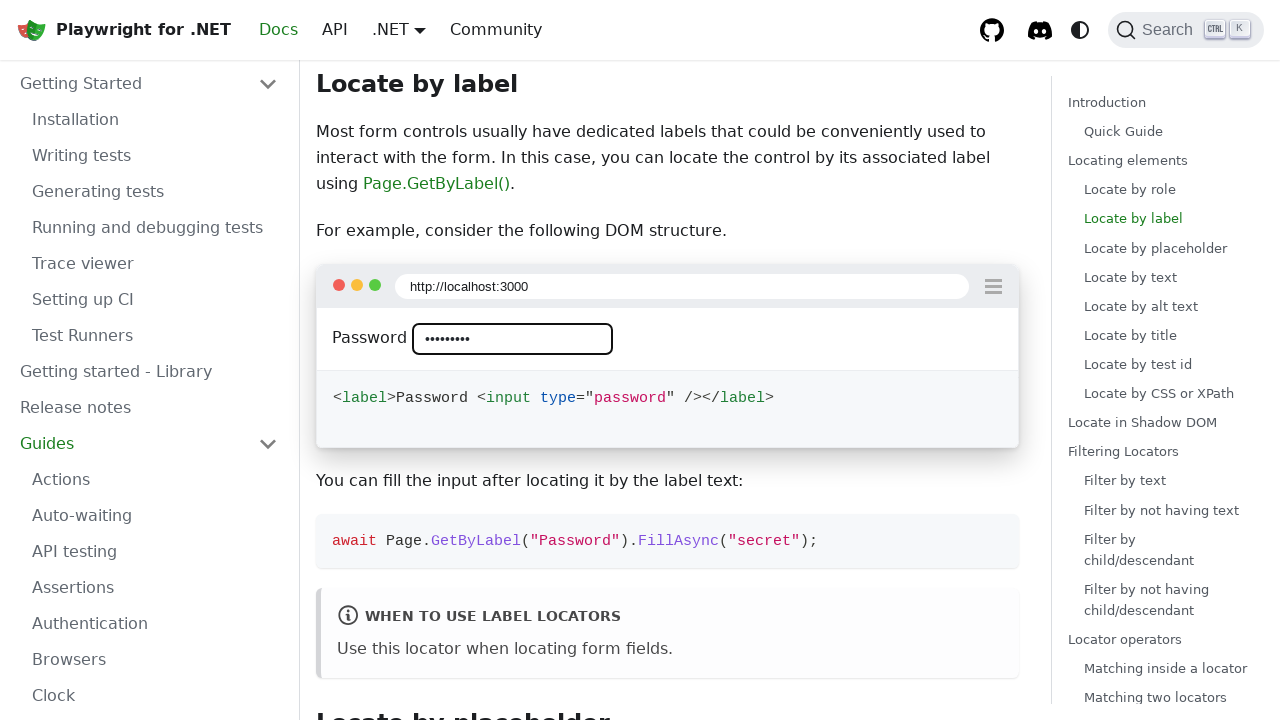

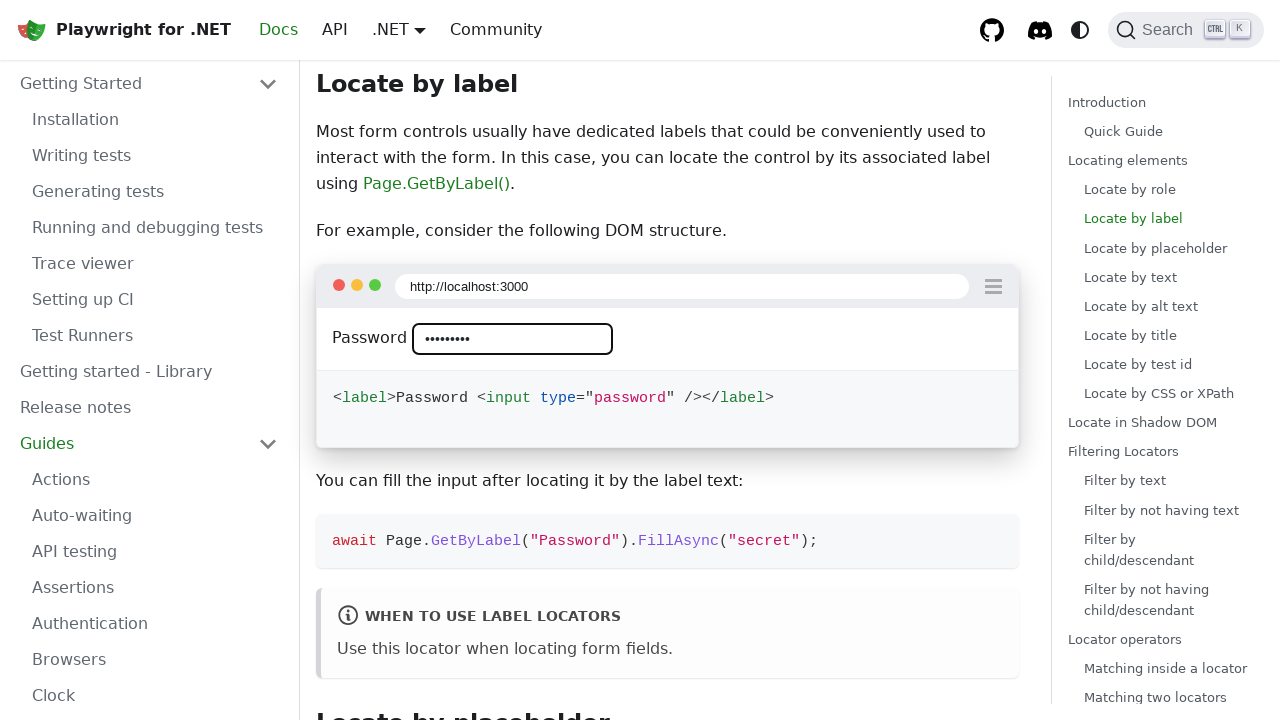